Tests drag and drop functionality by dragging one element and dropping it onto another

Starting URL: https://www.qa-practice.com/elements/dragndrop/boxes

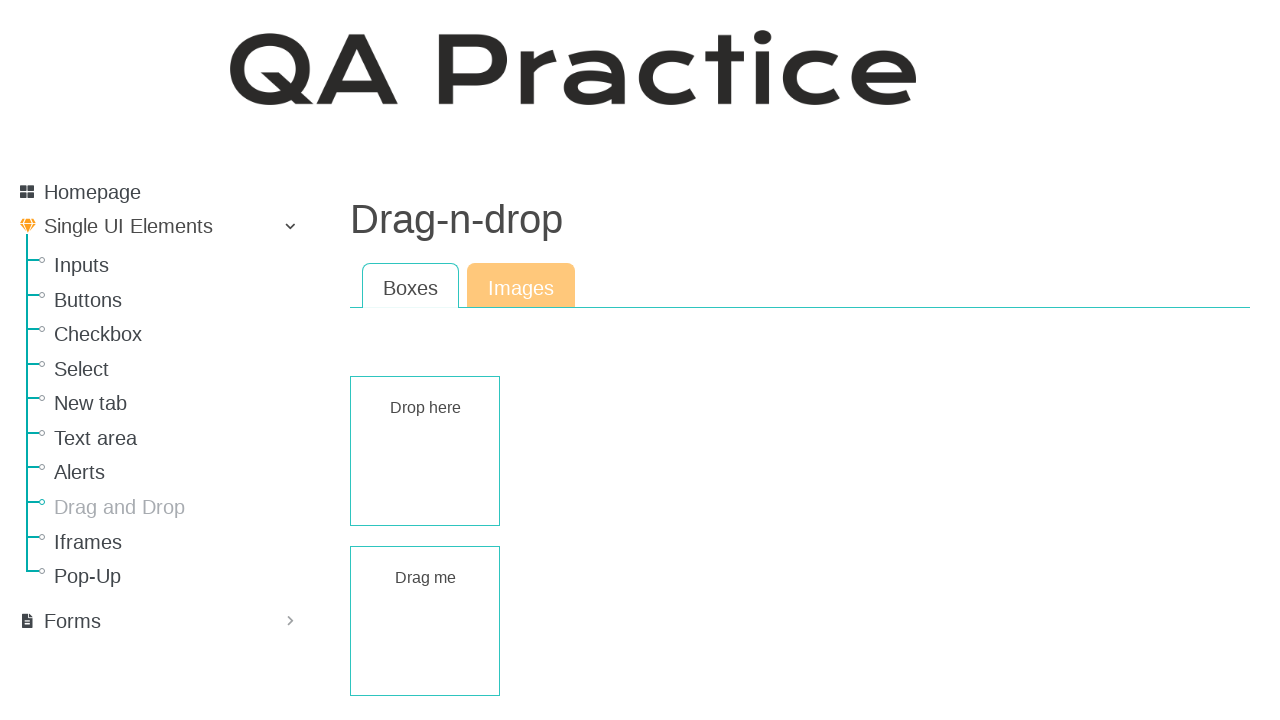

Located the draggable element
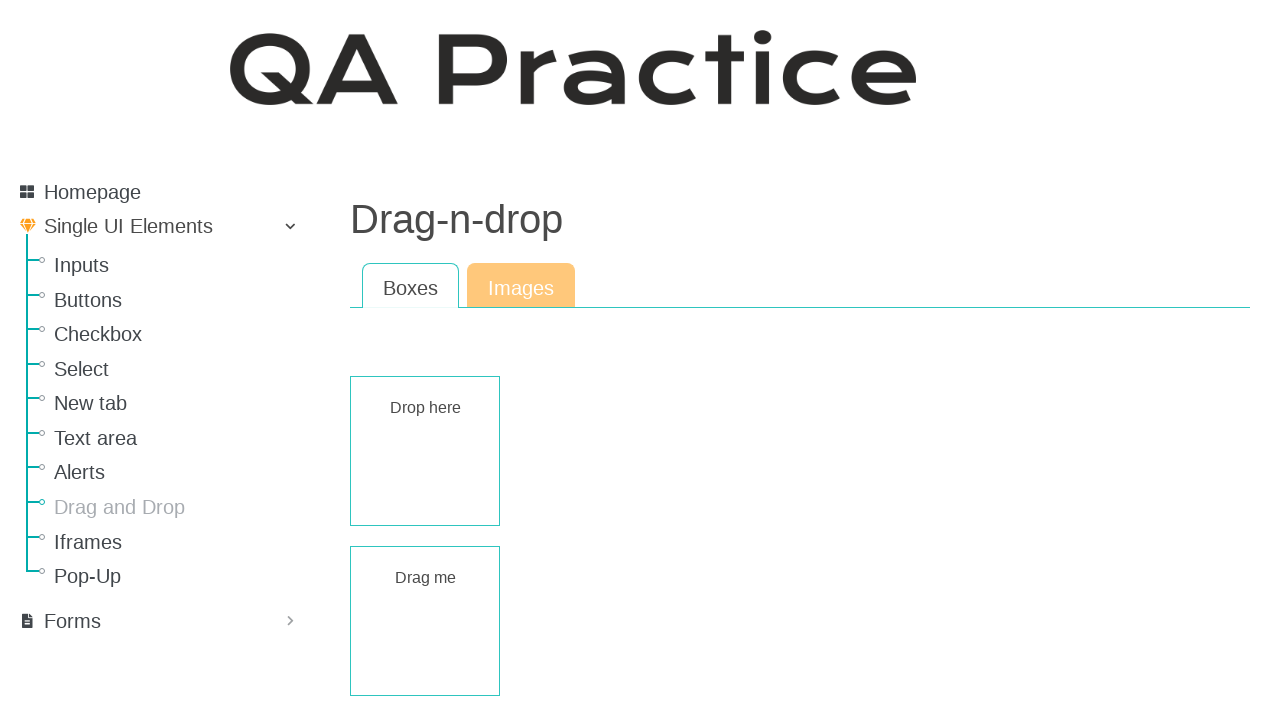

Located the droppable element
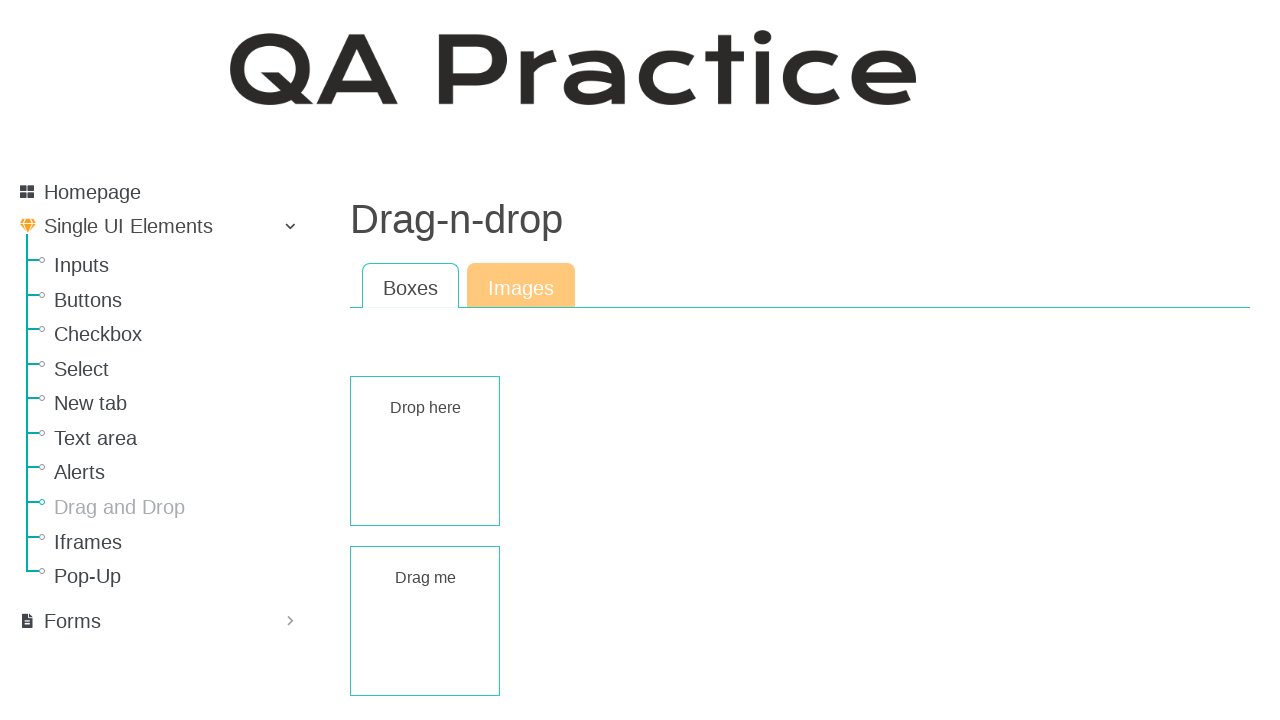

Dragged the draggable element and dropped it onto the droppable element at (425, 451)
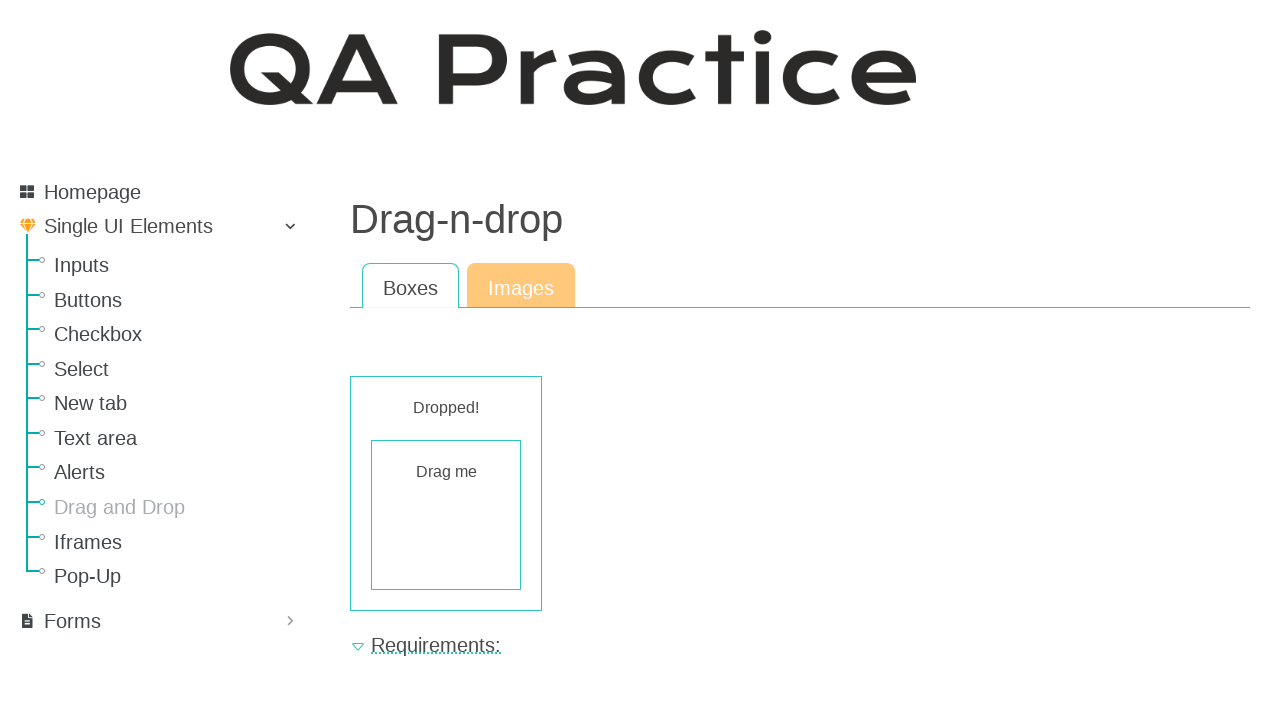

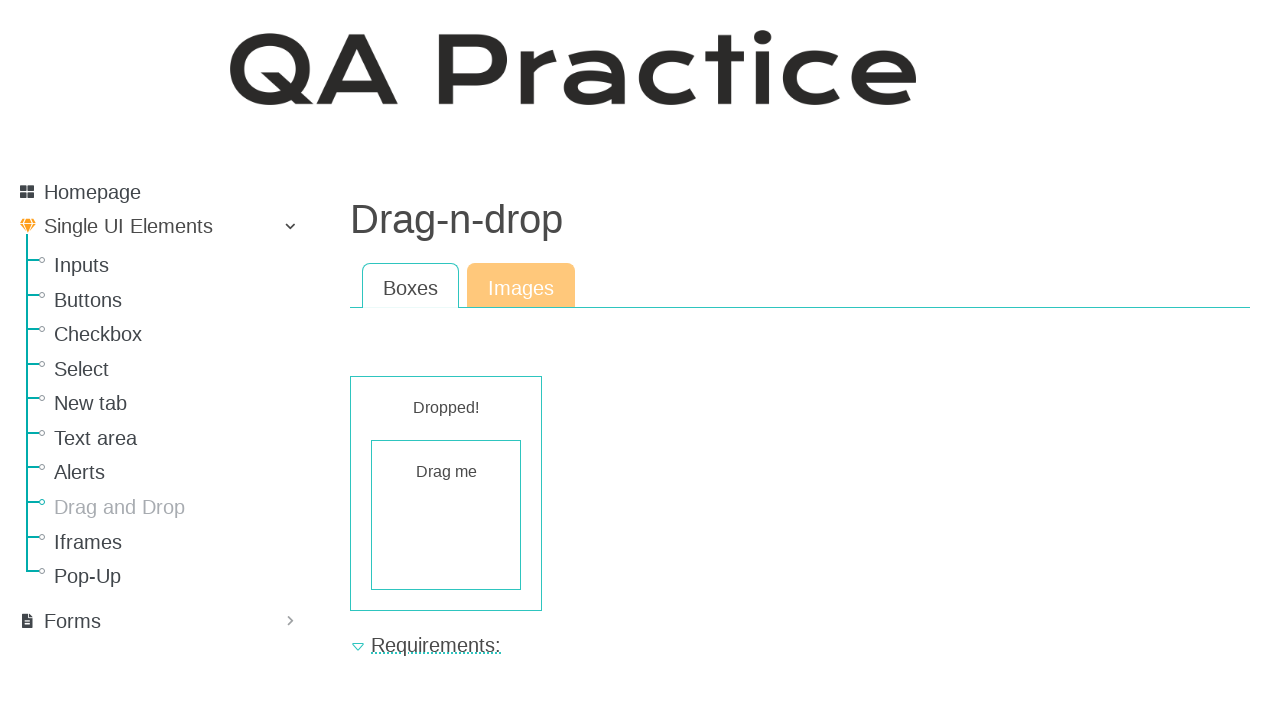